Tests browser window handling functionality by opening new tabs and windows, switching between them, and closing child windows

Starting URL: https://demoqa.com/browser-windows

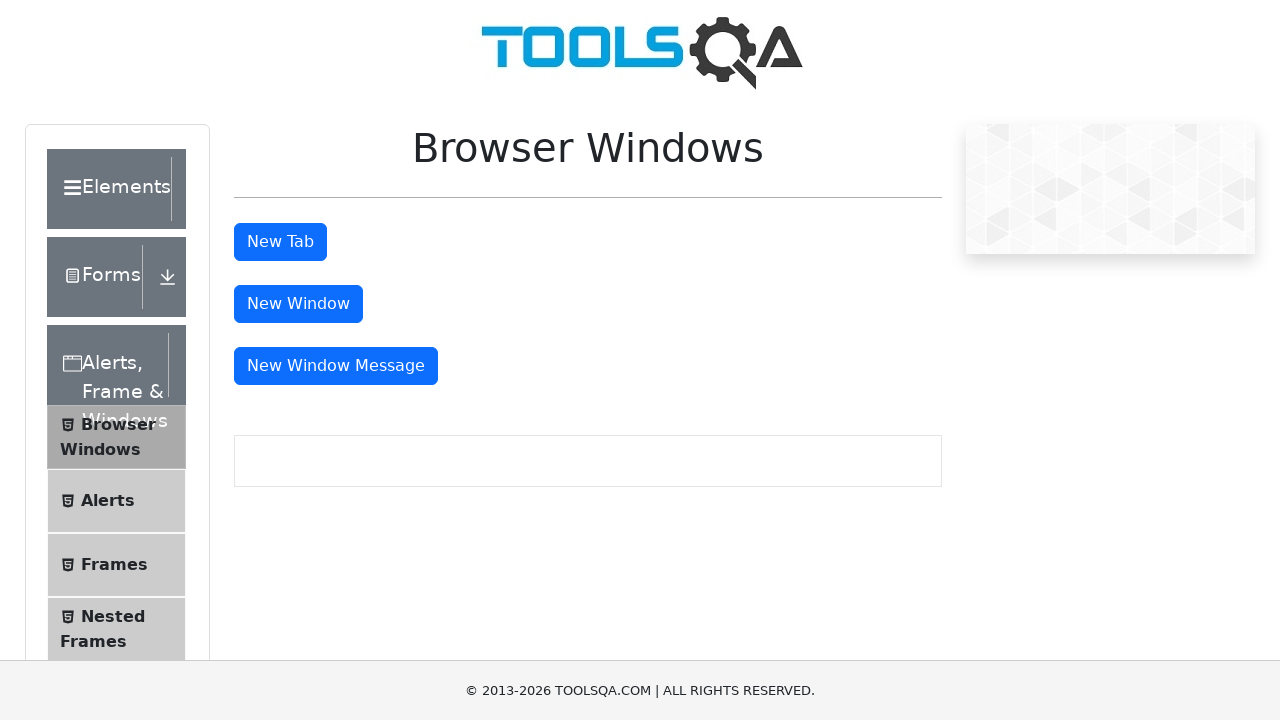

Clicked button to open new tab at (280, 242) on #tabButton
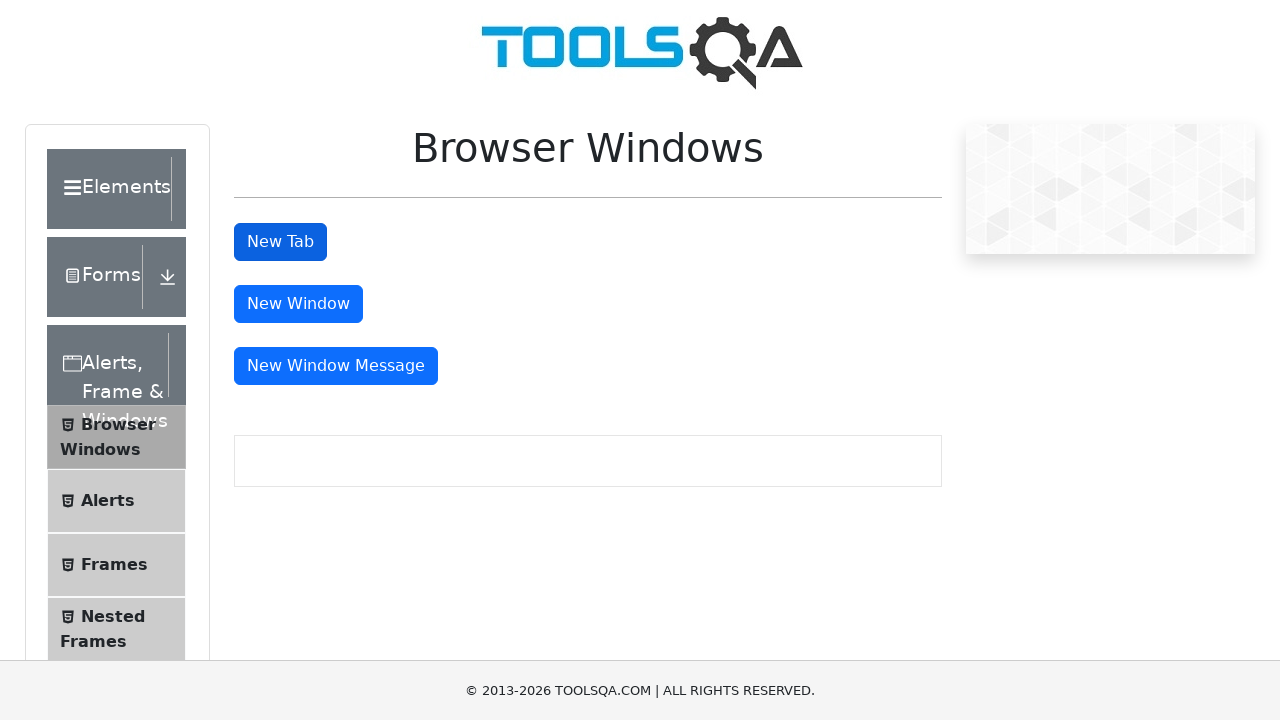

Waited for new tab to open
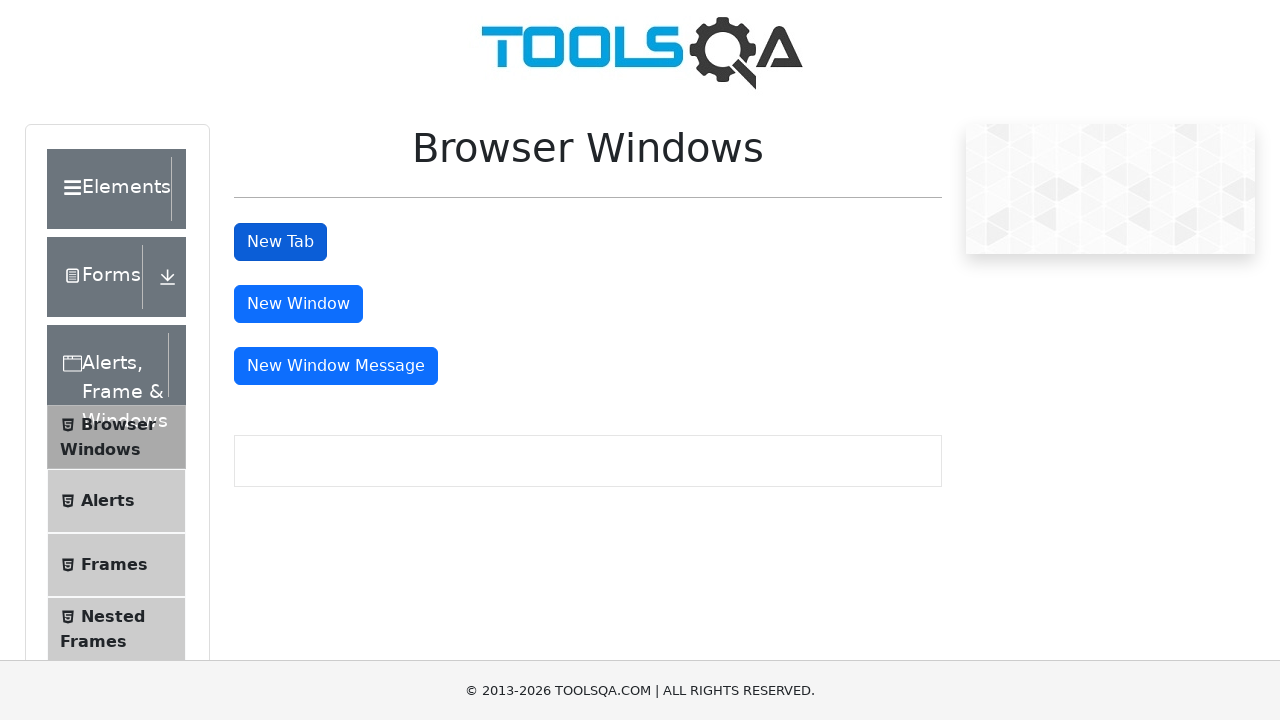

Retrieved all open pages from context
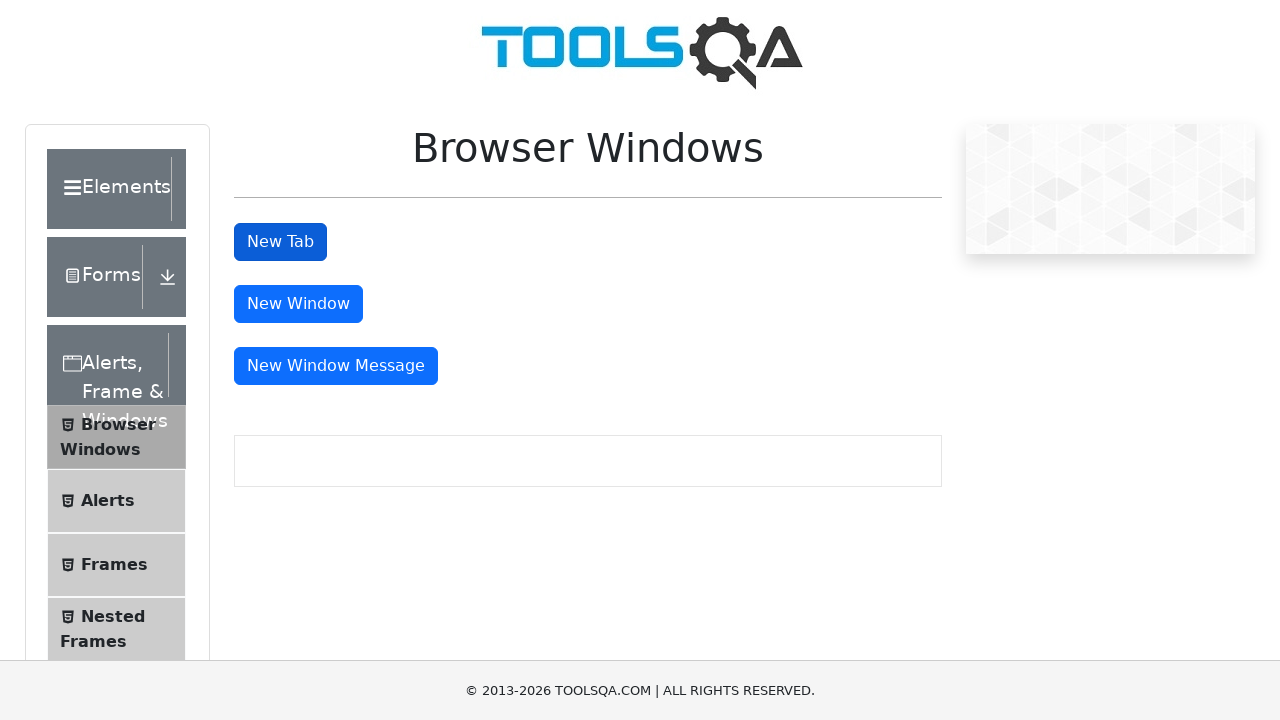

Set current page to original page (first tab)
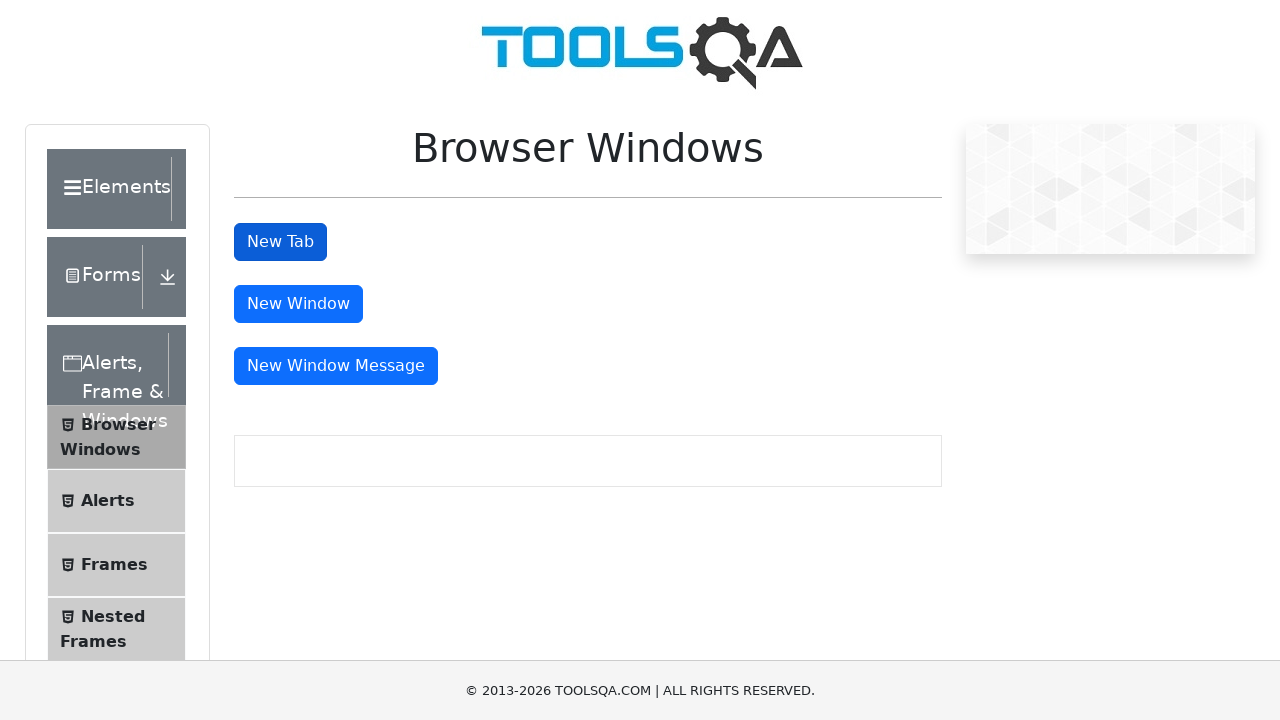

Clicked button to open new window at (298, 304) on #windowButton
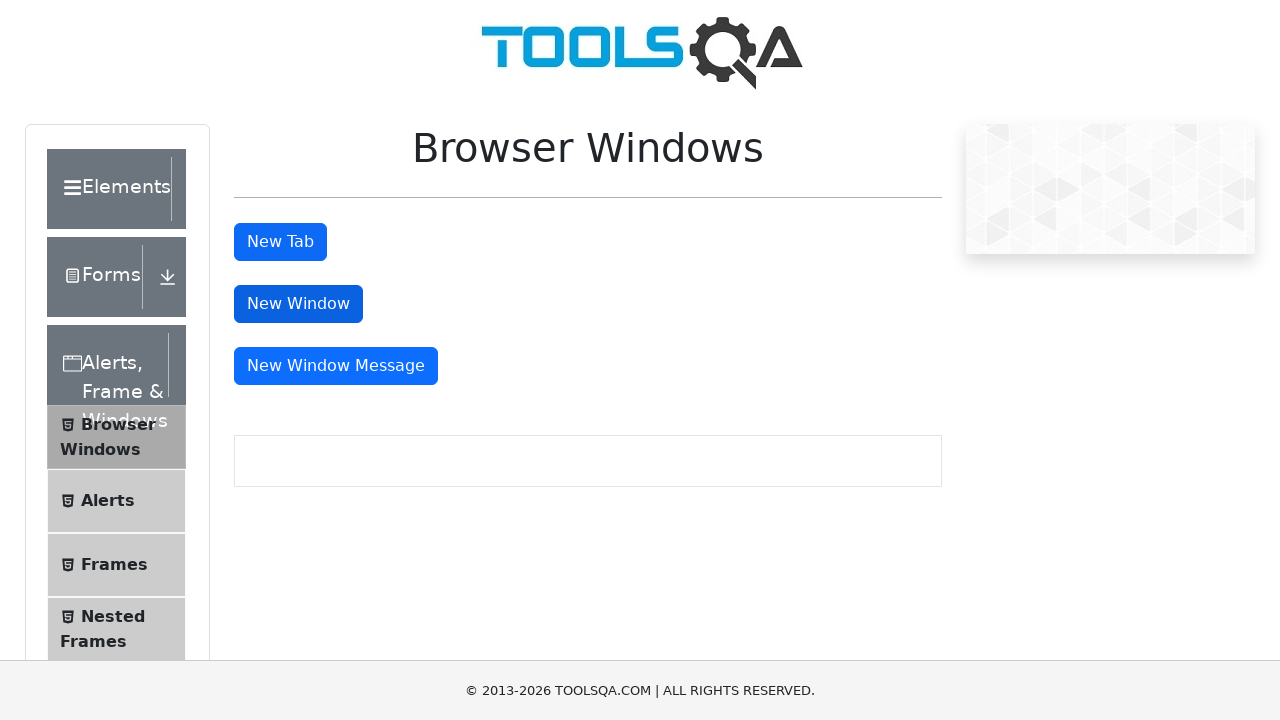

Waited for new window to open
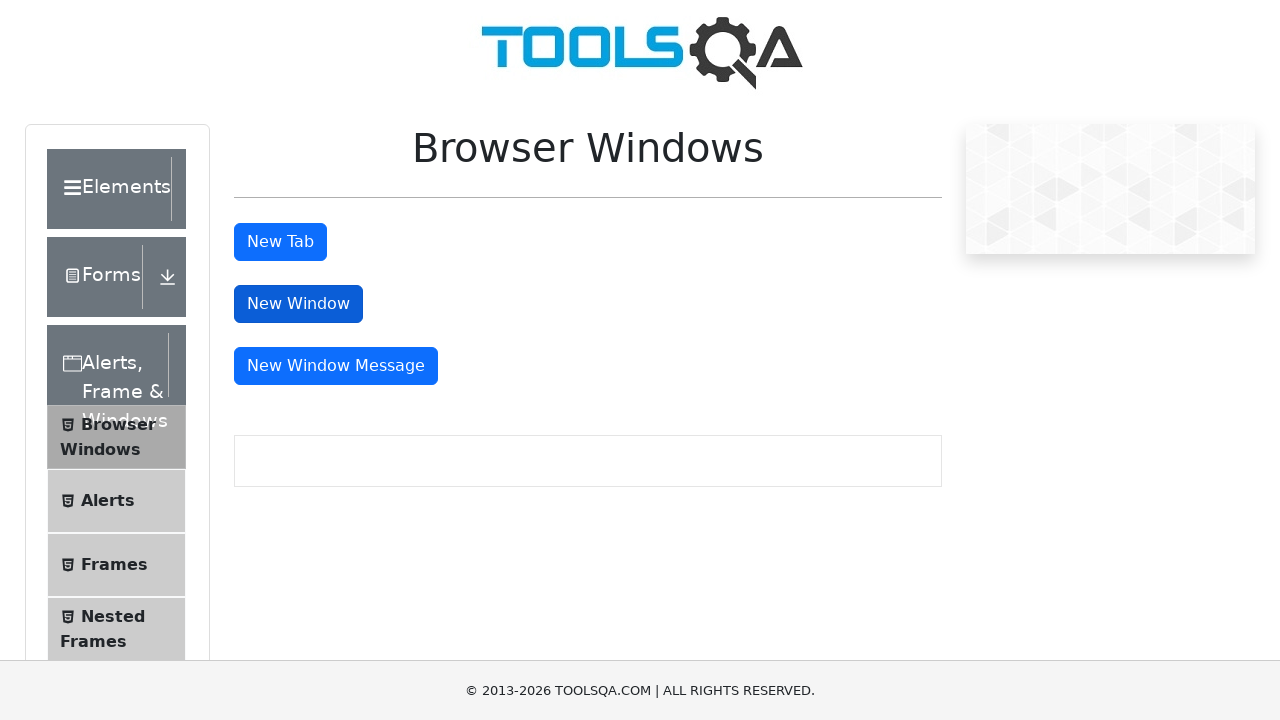

Clicked button to open new window with message at (336, 366) on #messageWindowButton
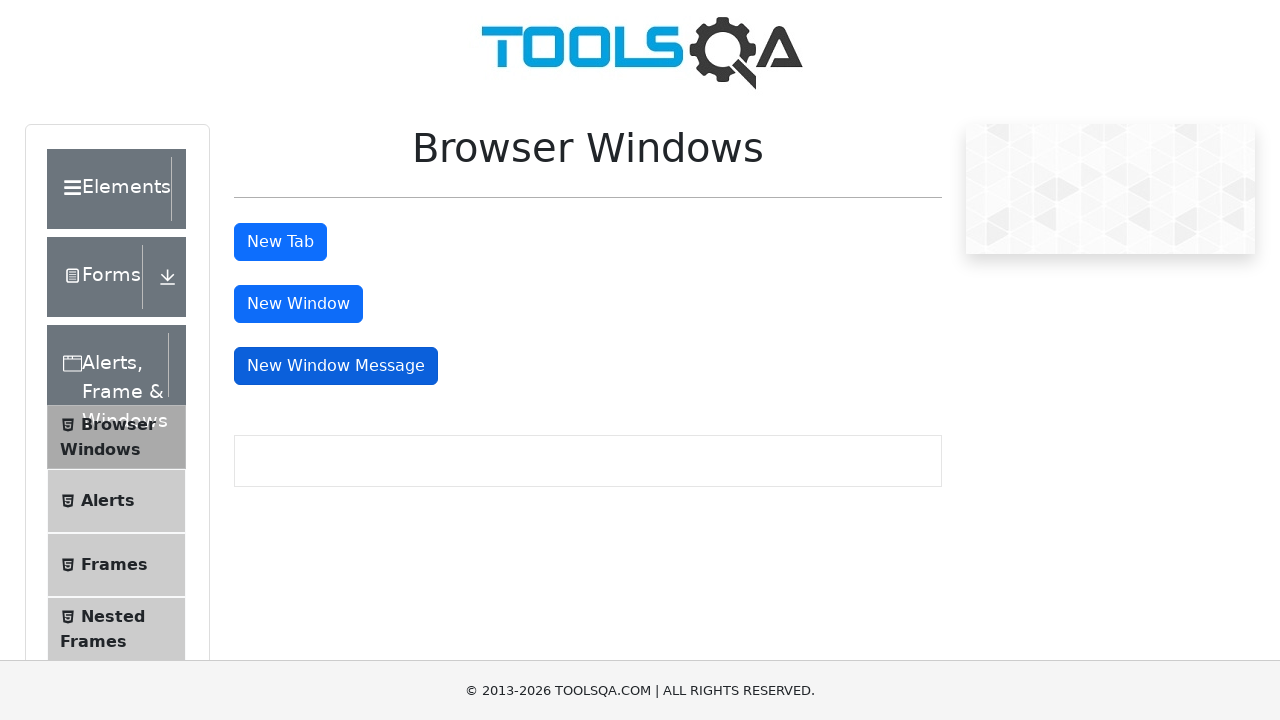

Waited for new window with message to open
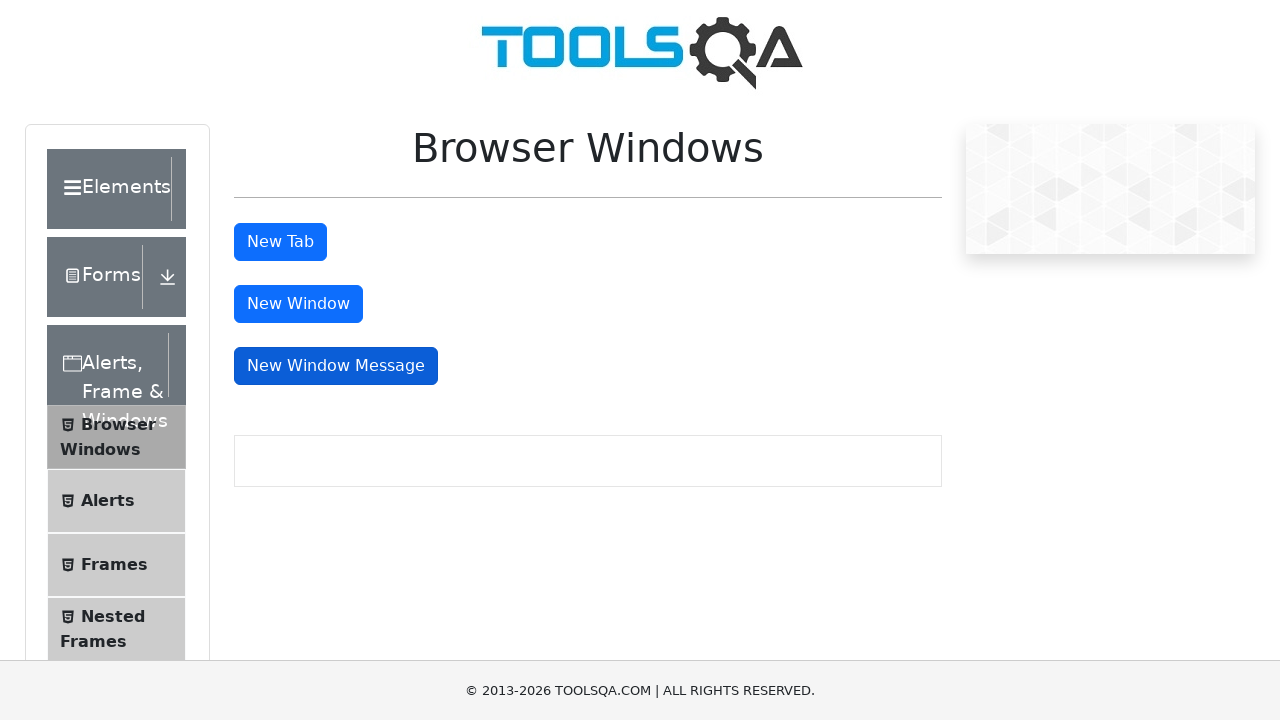

Retrieved all open pages before closing child windows
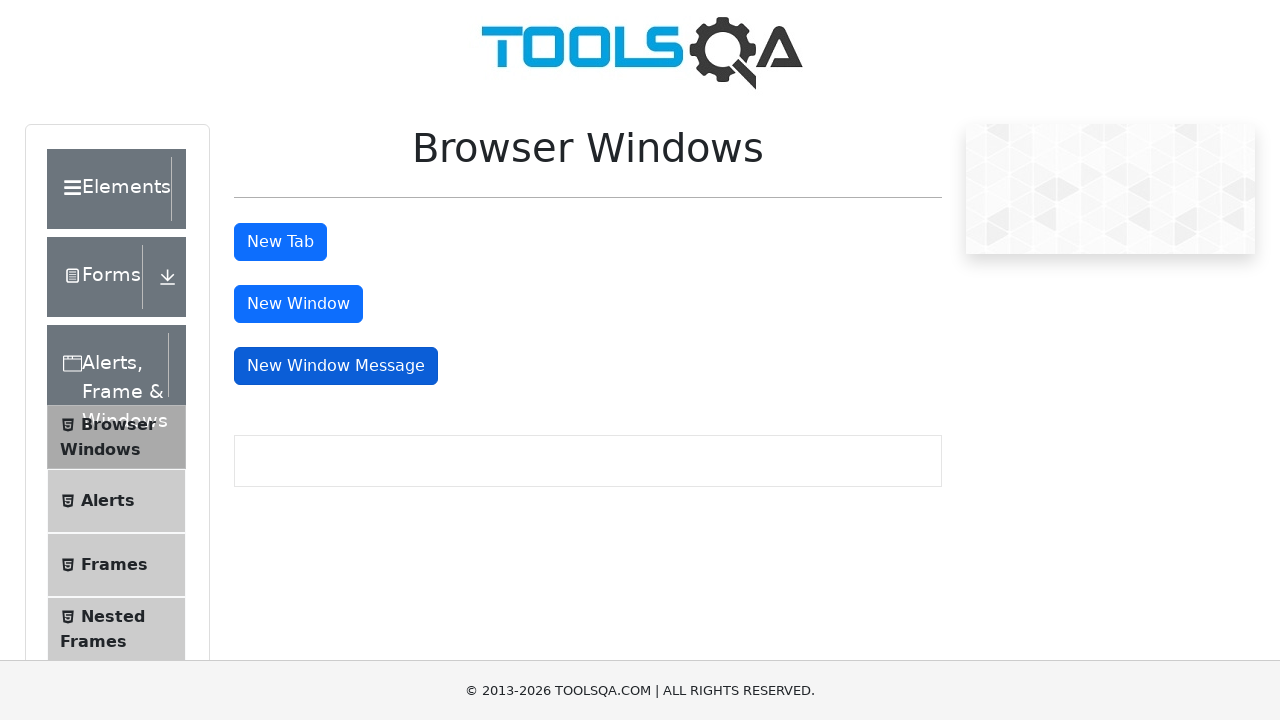

Closed a child window/tab
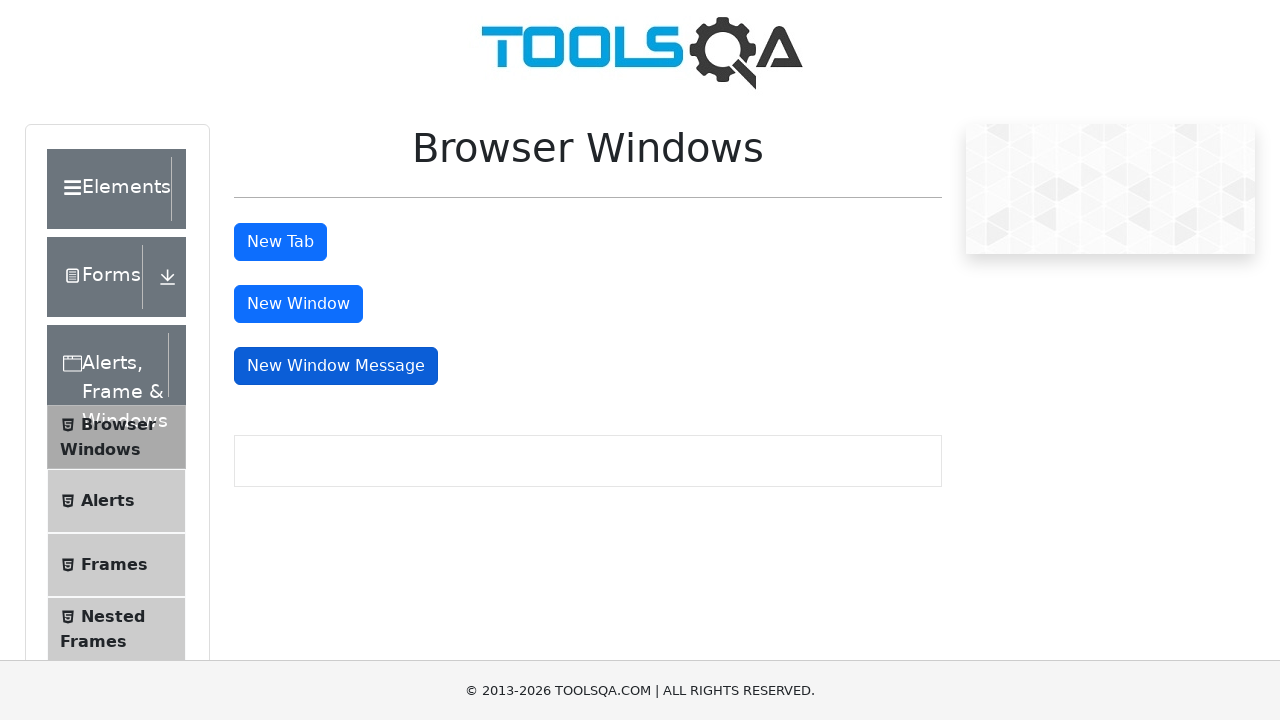

Closed a child window/tab
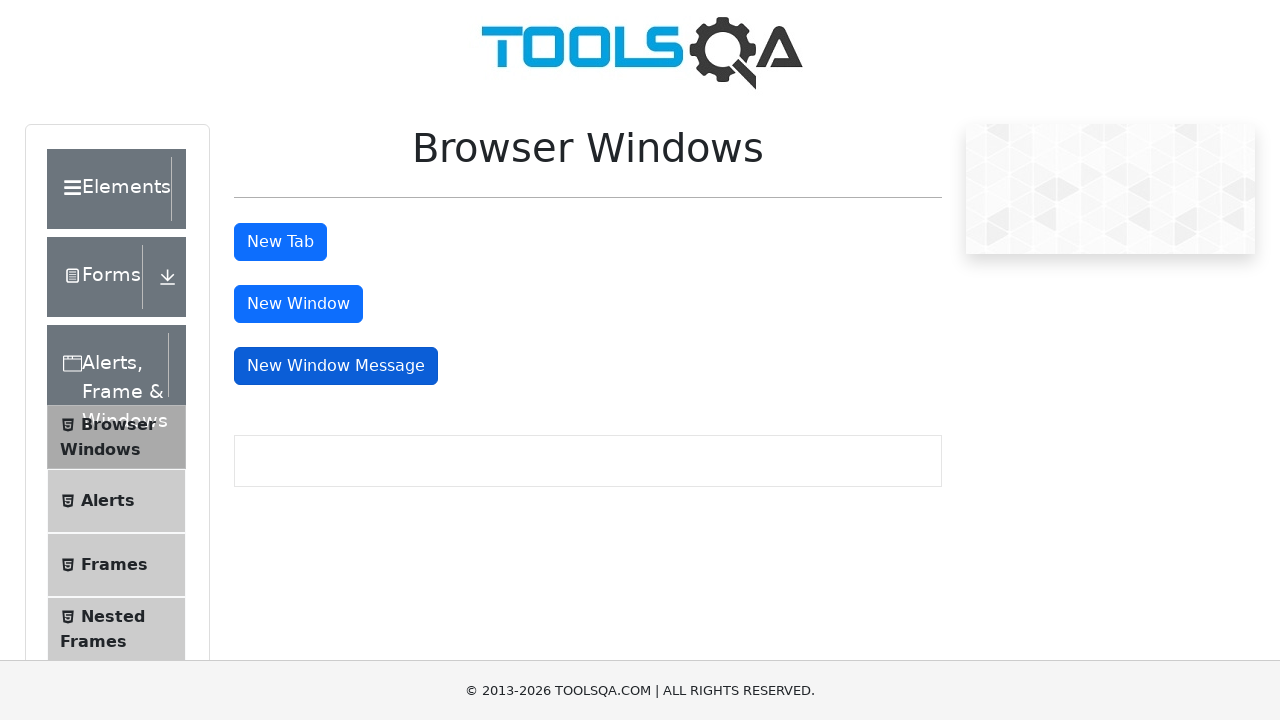

Closed a child window/tab
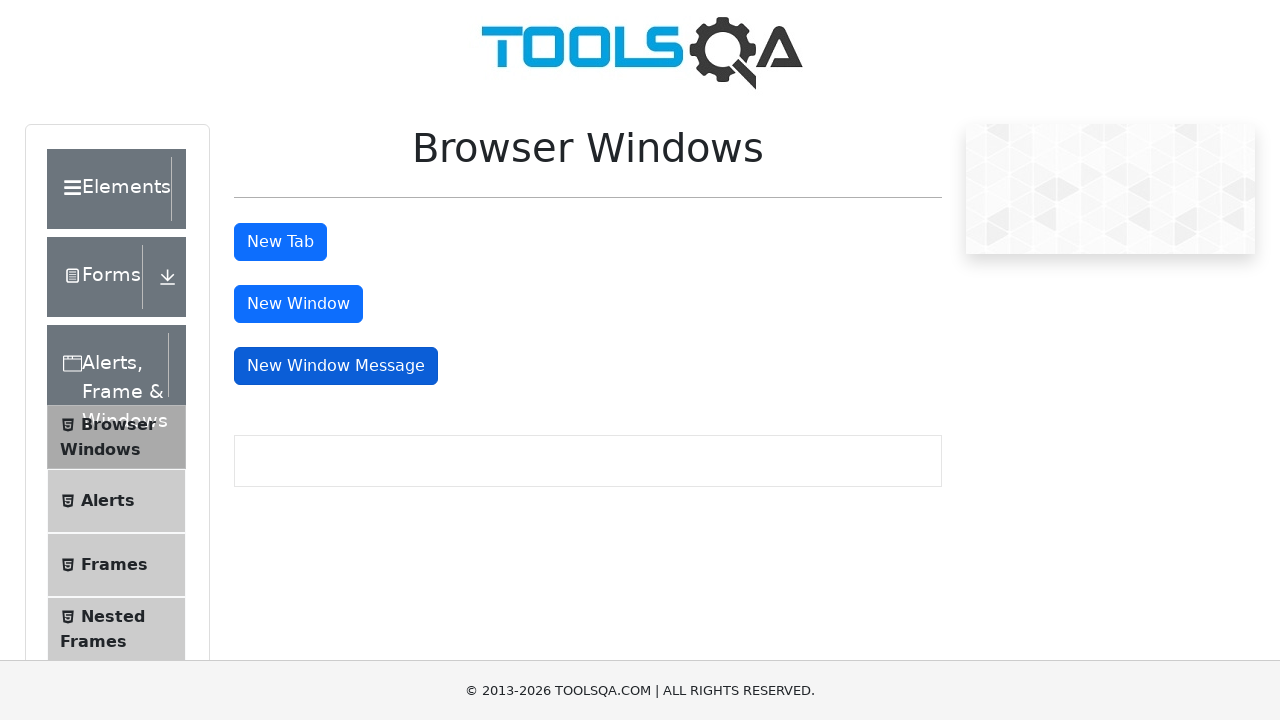

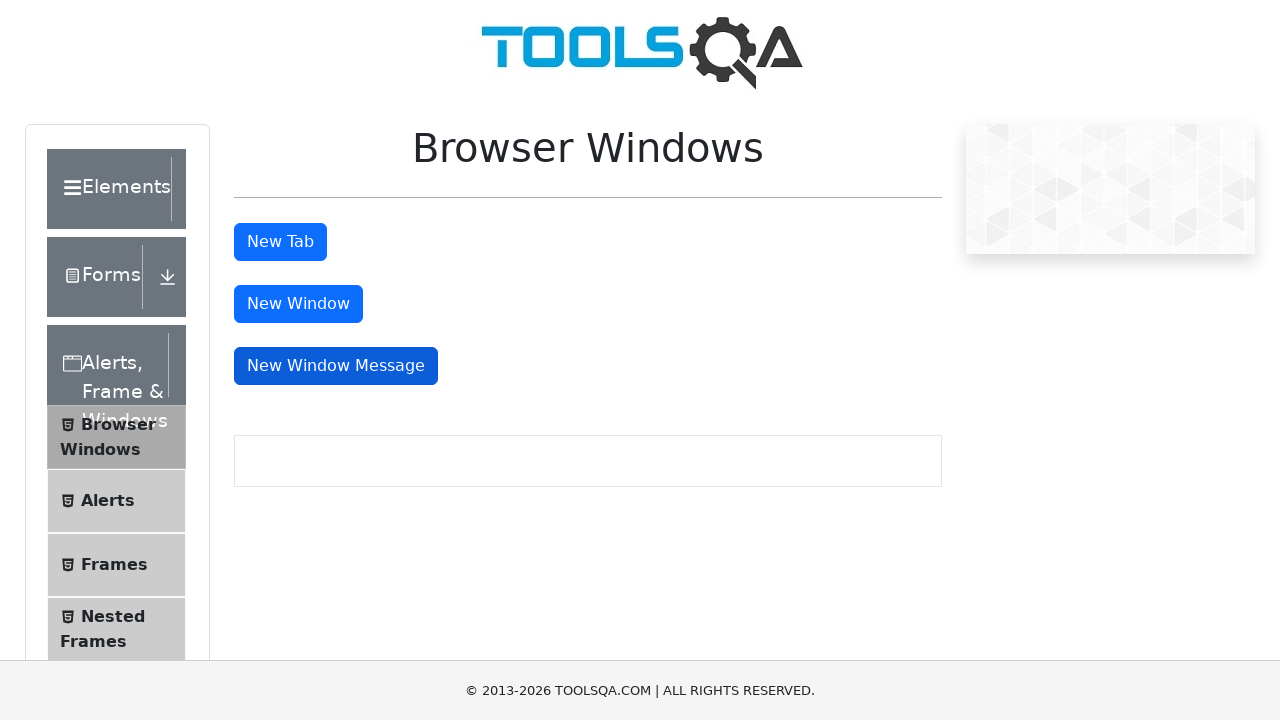